Tests text input functionality on UI Testing Playground by entering text into an input field and clicking a button to verify the button text updates accordingly.

Starting URL: http://uitestingplayground.com/textinput

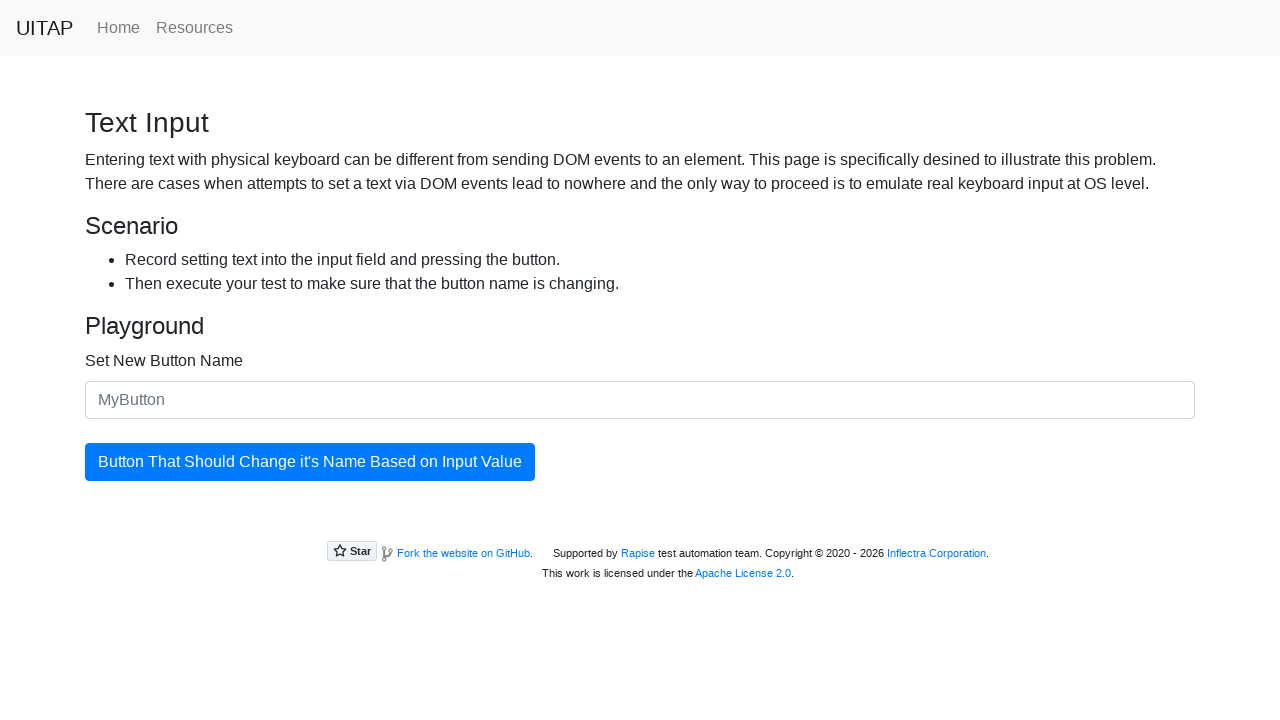

Filled input field with 'SkyPro' on .form-control
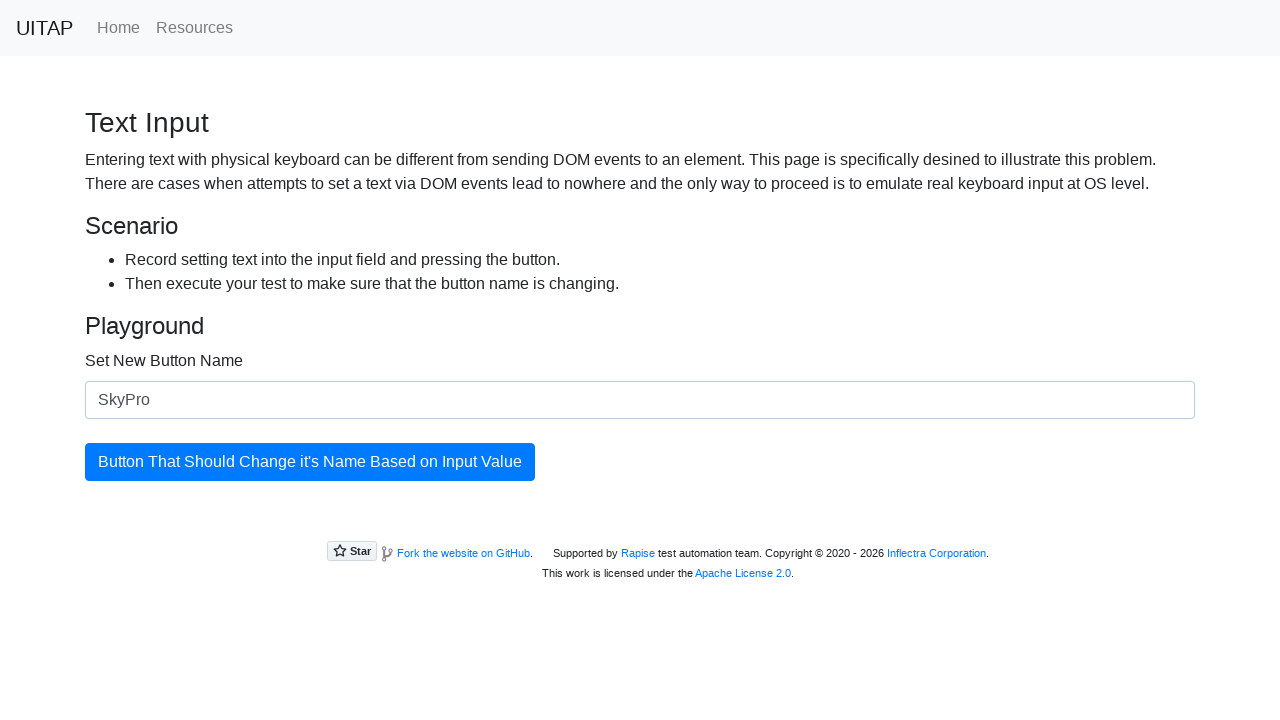

Clicked the blue button to update at (310, 462) on #updatingButton
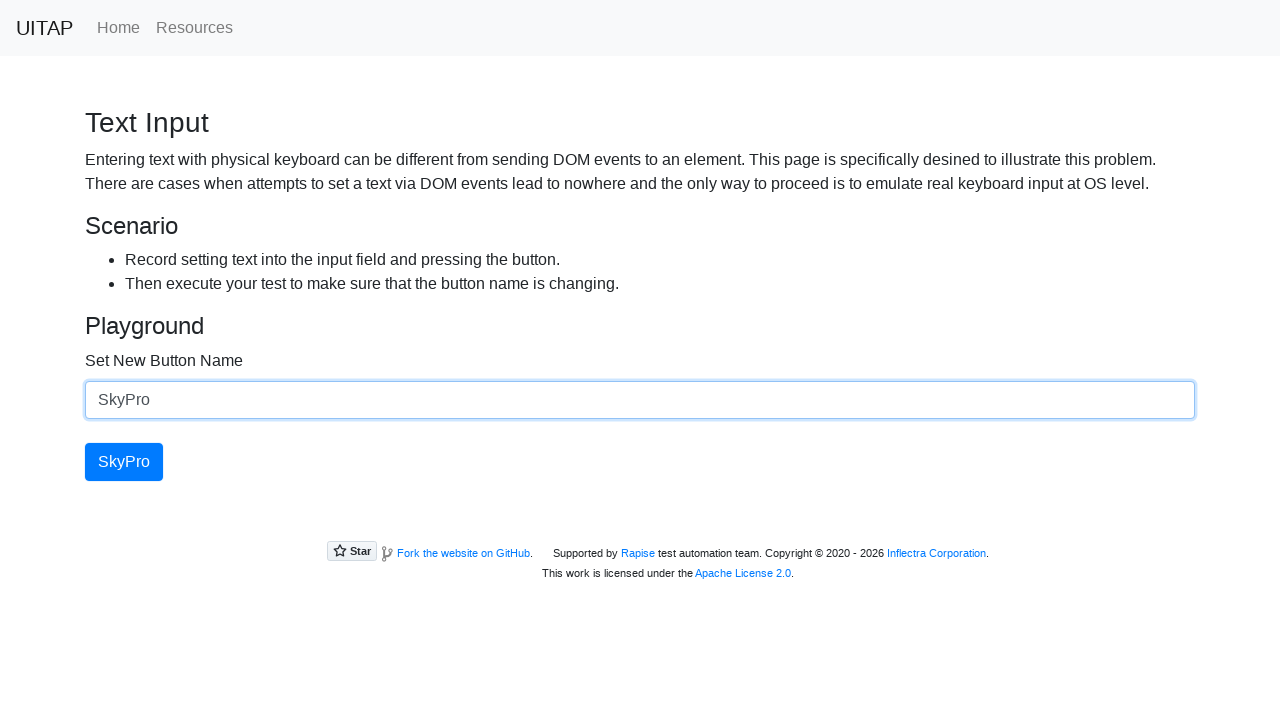

Verified button text updated to 'SkyPro'
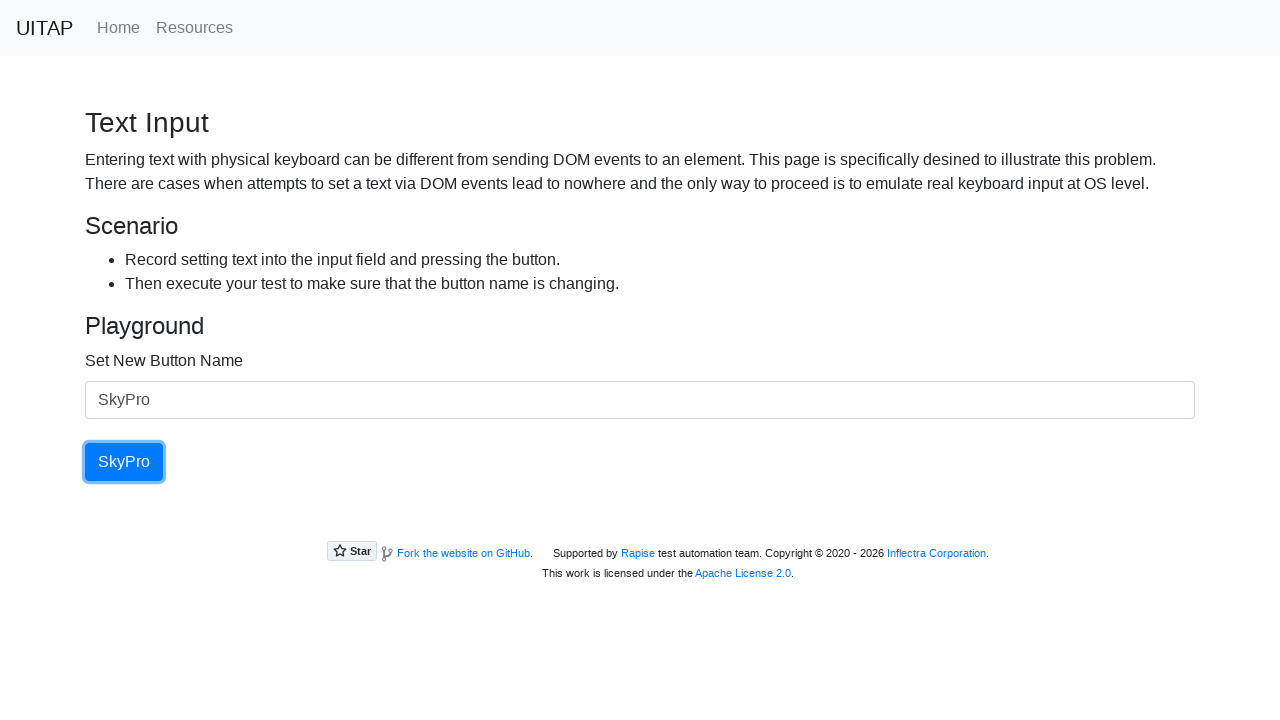

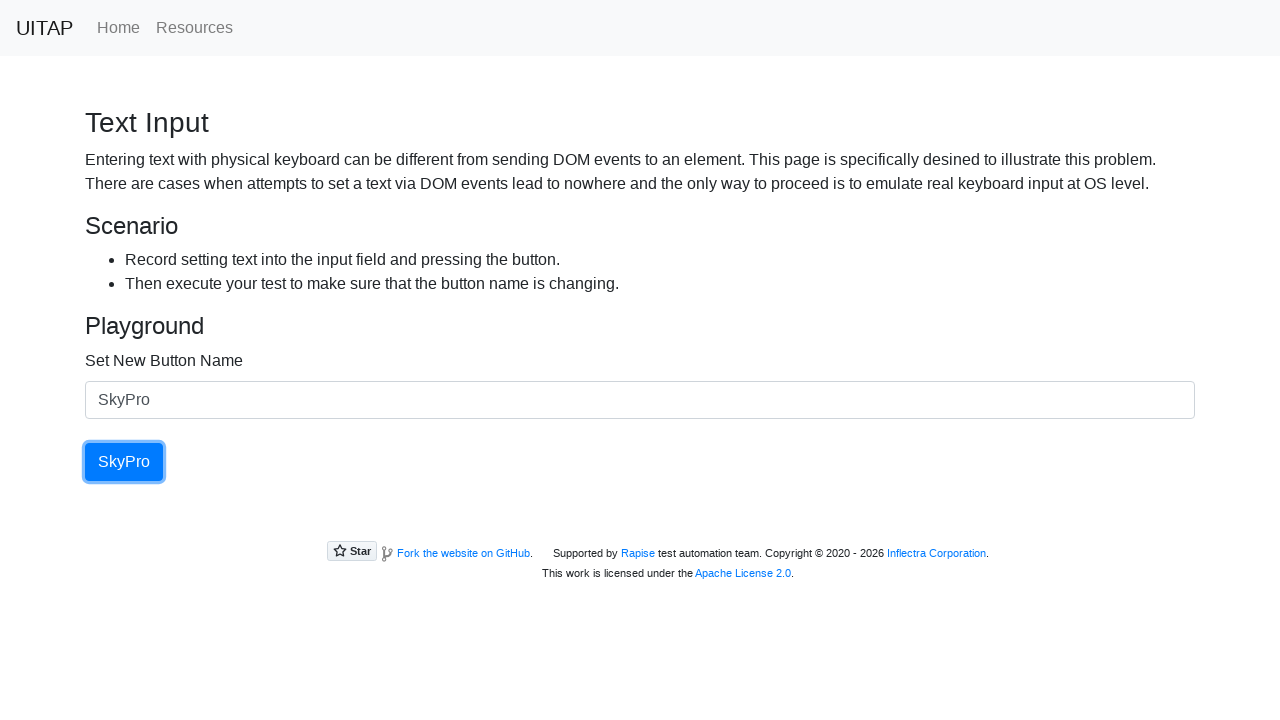